Tests that a todo item is removed when edited to an empty string

Starting URL: https://demo.playwright.dev/todomvc

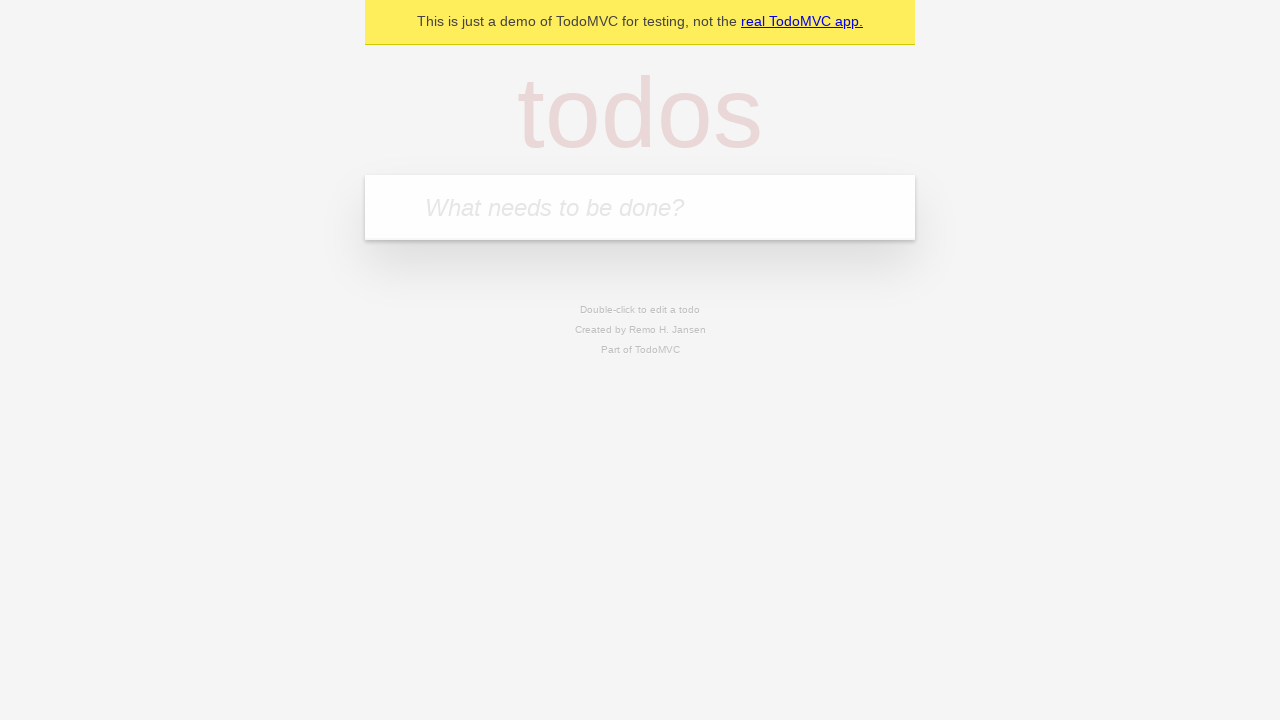

Filled todo input with 'buy some cheese' on internal:attr=[placeholder="What needs to be done?"i]
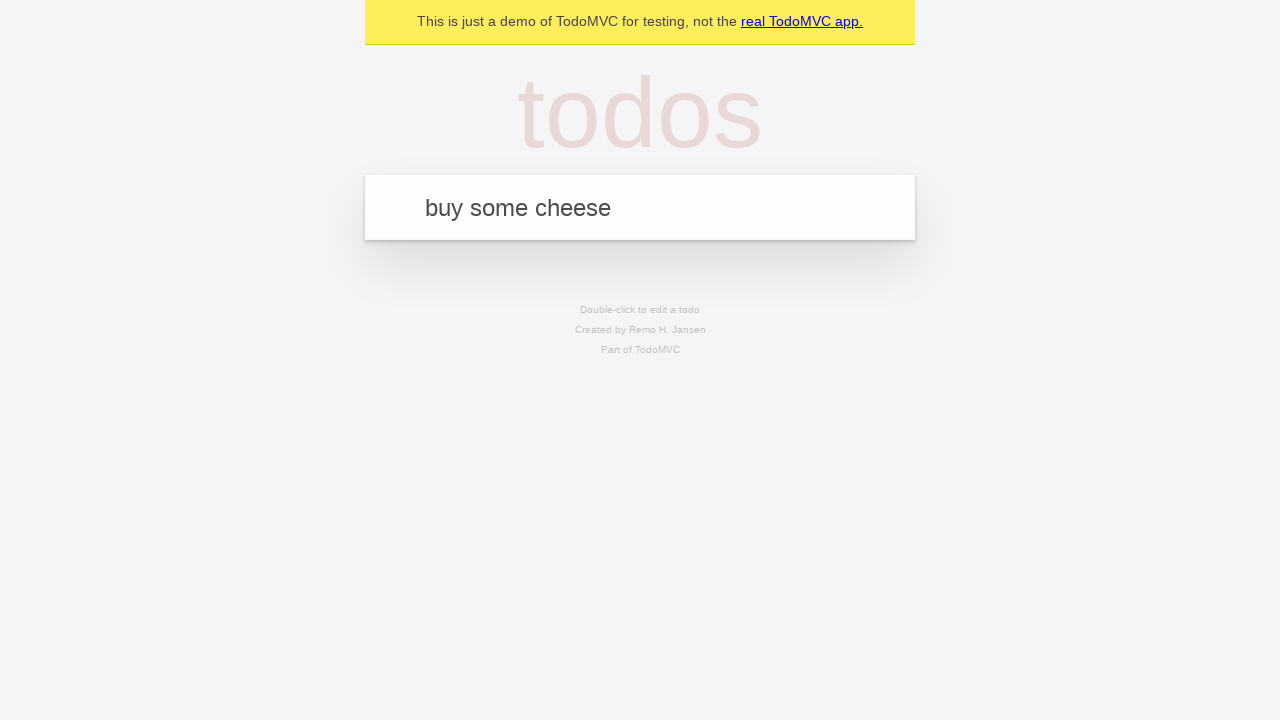

Pressed Enter to add first todo item on internal:attr=[placeholder="What needs to be done?"i]
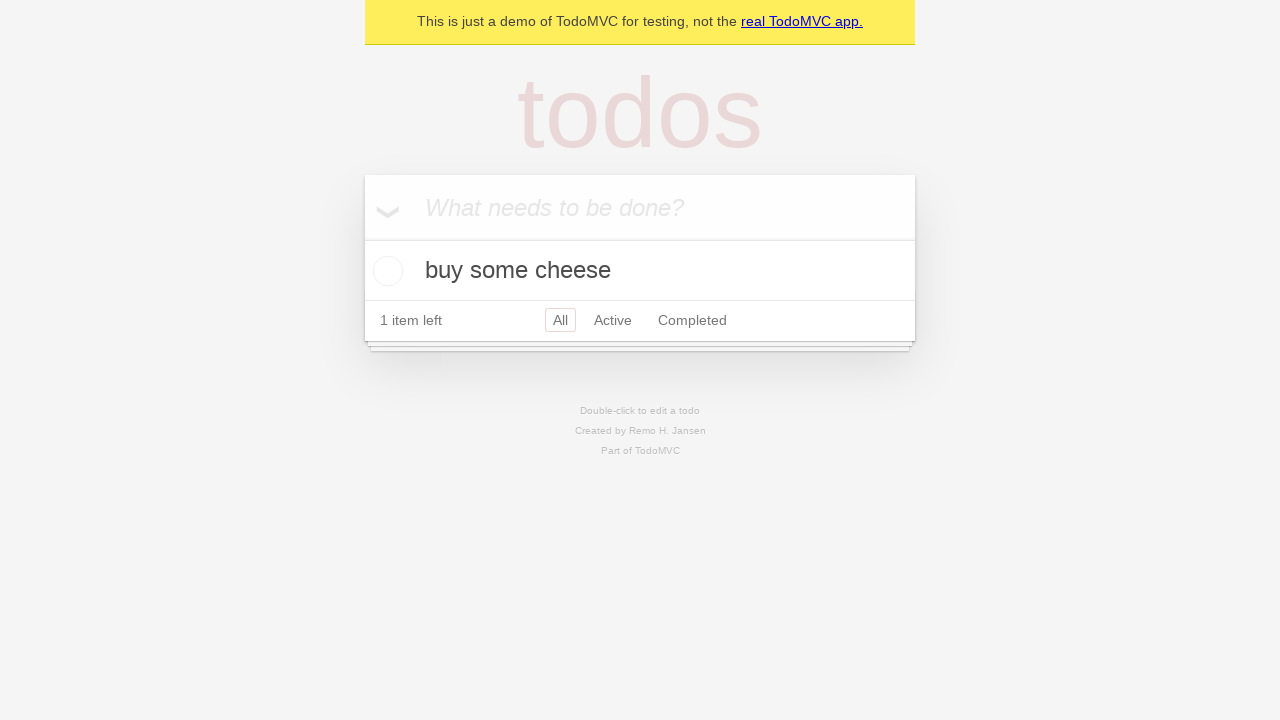

Filled todo input with 'feed the cat' on internal:attr=[placeholder="What needs to be done?"i]
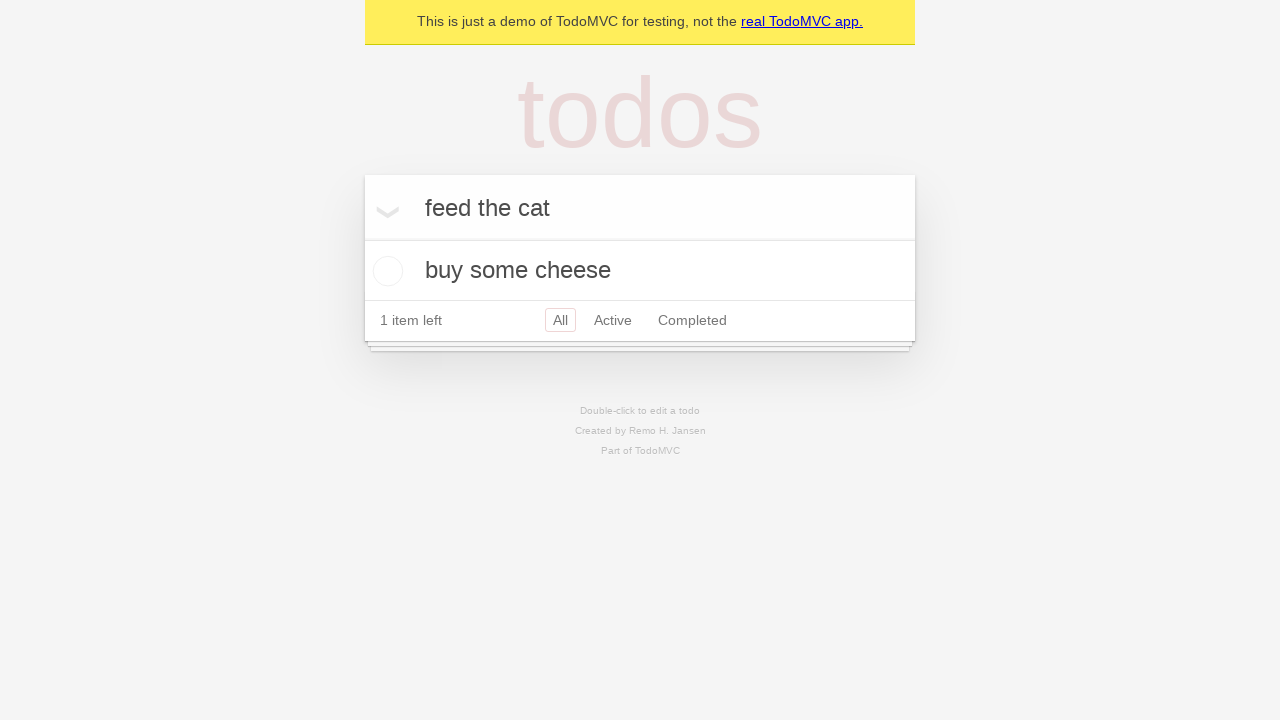

Pressed Enter to add second todo item on internal:attr=[placeholder="What needs to be done?"i]
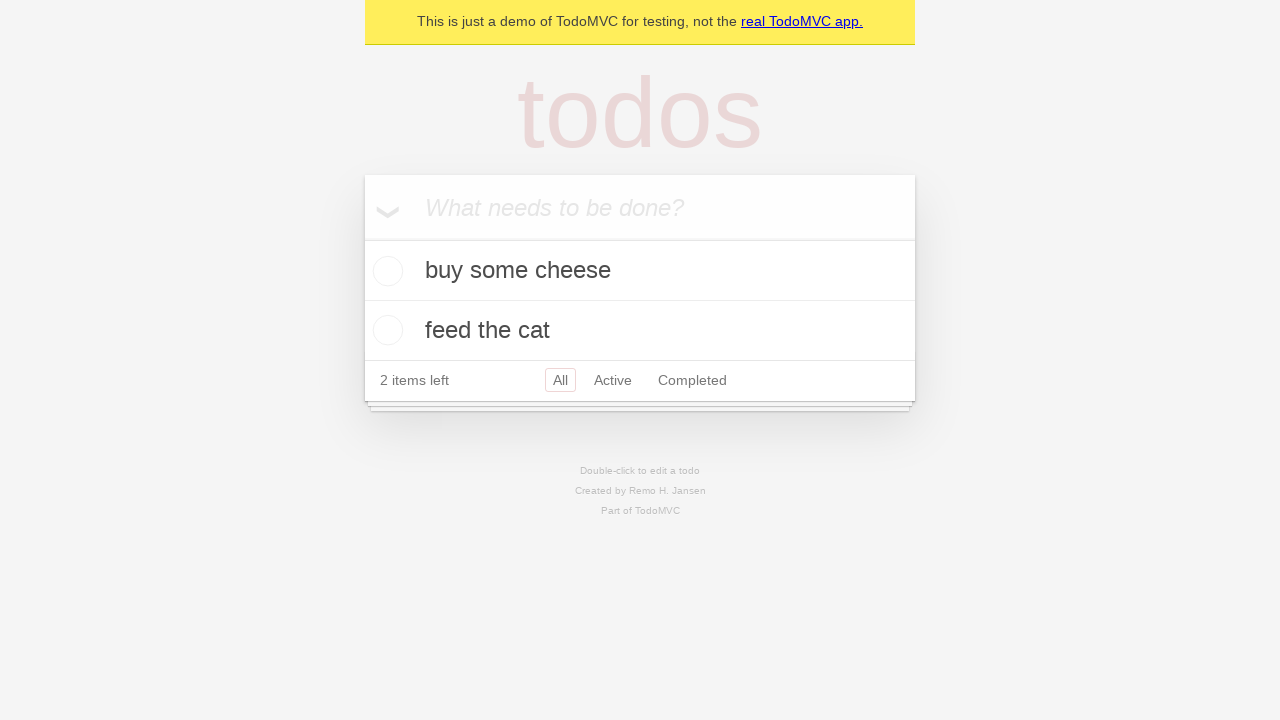

Filled todo input with 'book a doctors appointment' on internal:attr=[placeholder="What needs to be done?"i]
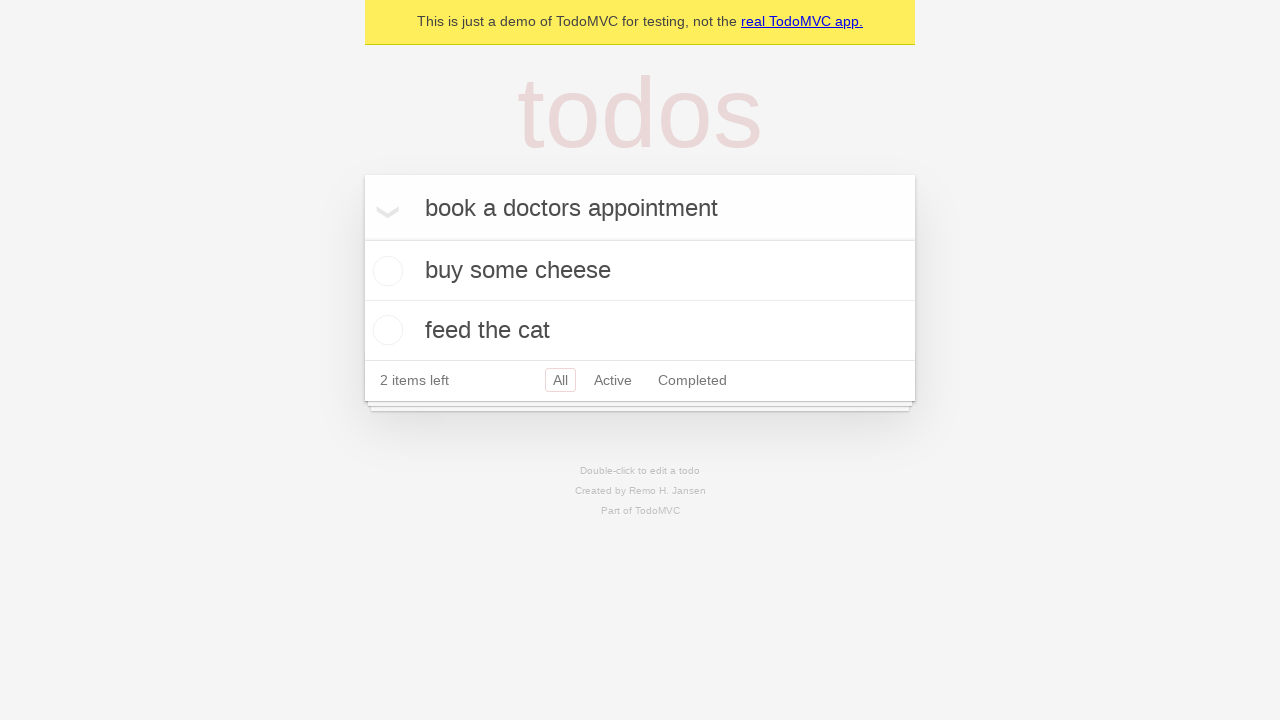

Pressed Enter to add third todo item on internal:attr=[placeholder="What needs to be done?"i]
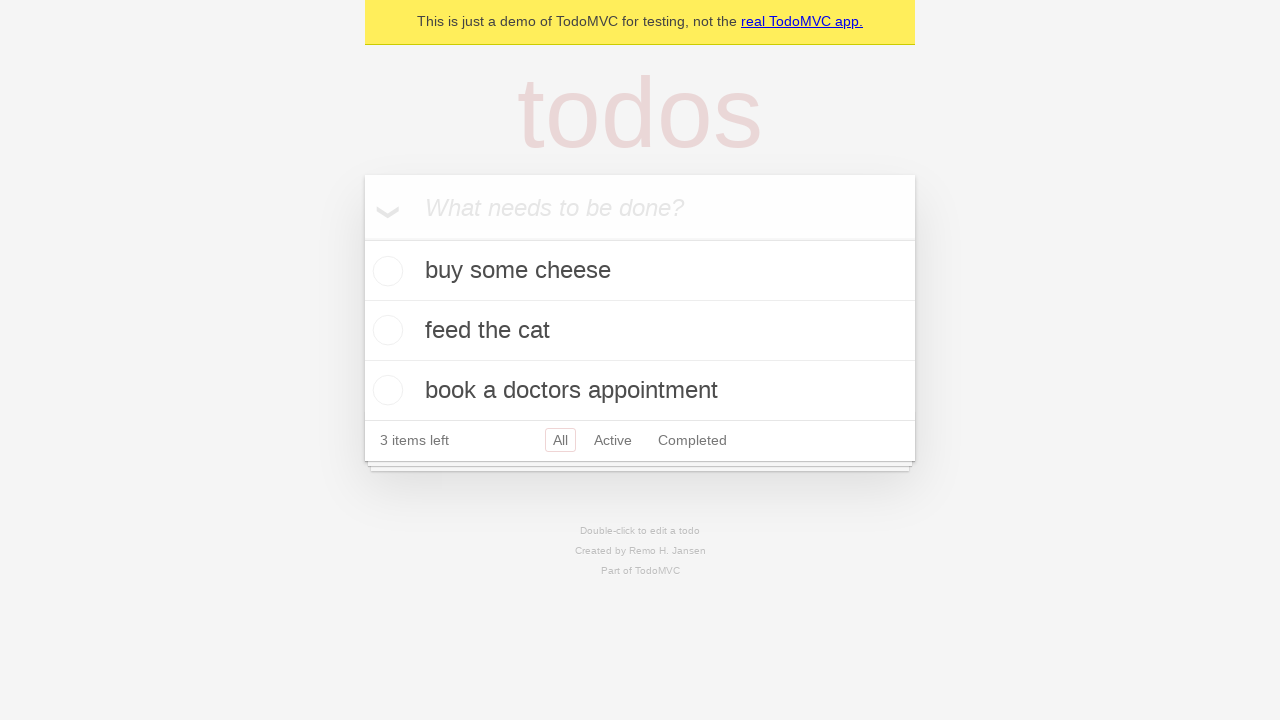

Double-clicked second todo item to enter edit mode at (640, 331) on internal:testid=[data-testid="todo-item"s] >> nth=1
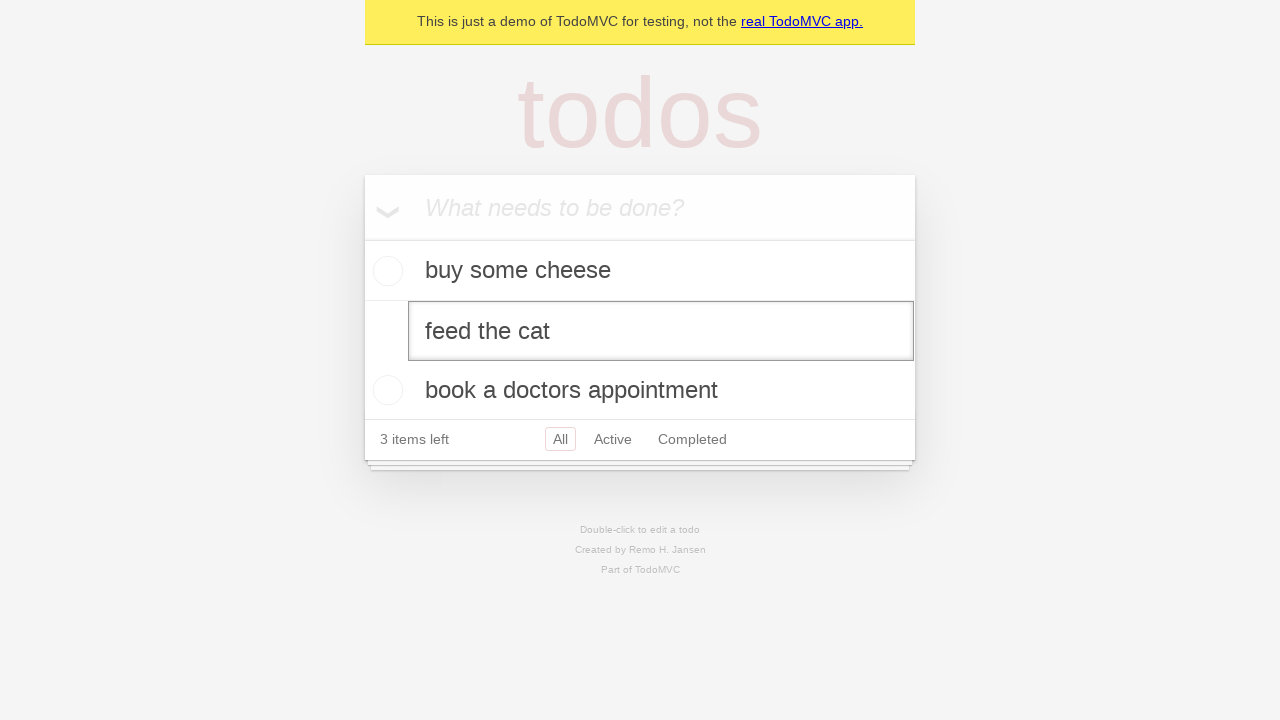

Cleared text in edit field by filling with empty string on internal:testid=[data-testid="todo-item"s] >> nth=1 >> internal:role=textbox[nam
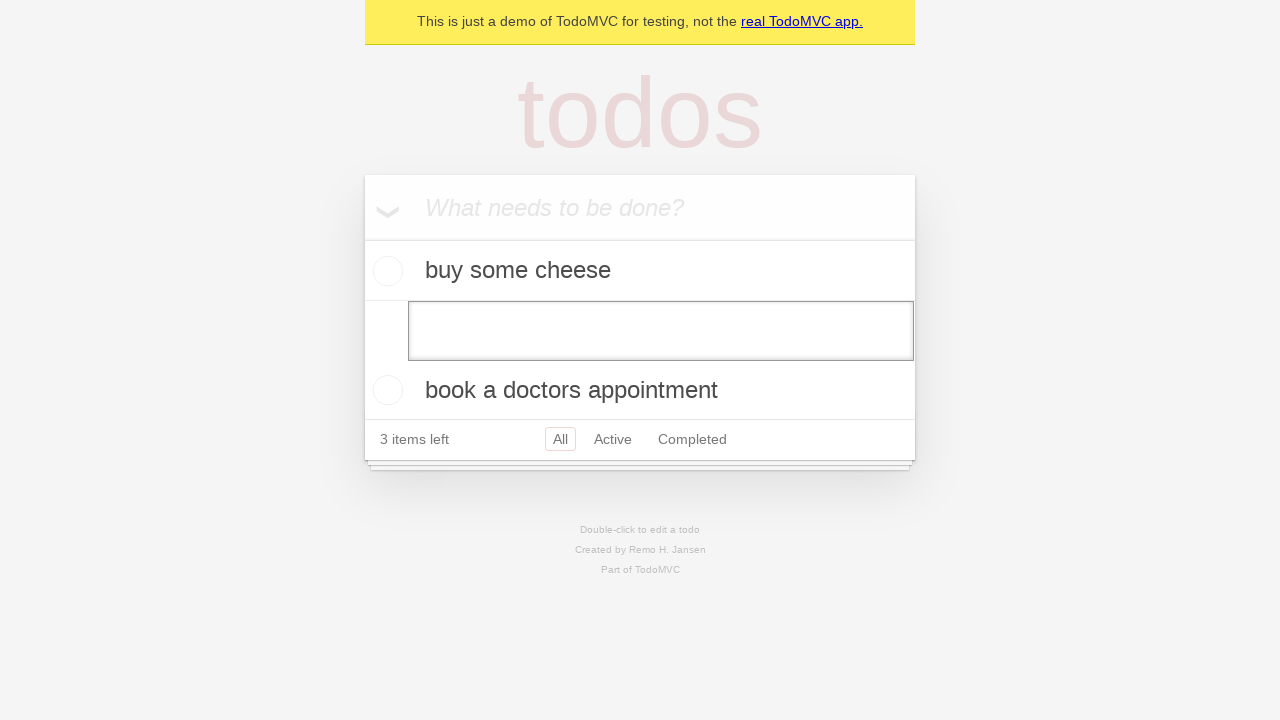

Pressed Enter to submit the empty edit on internal:testid=[data-testid="todo-item"s] >> nth=1 >> internal:role=textbox[nam
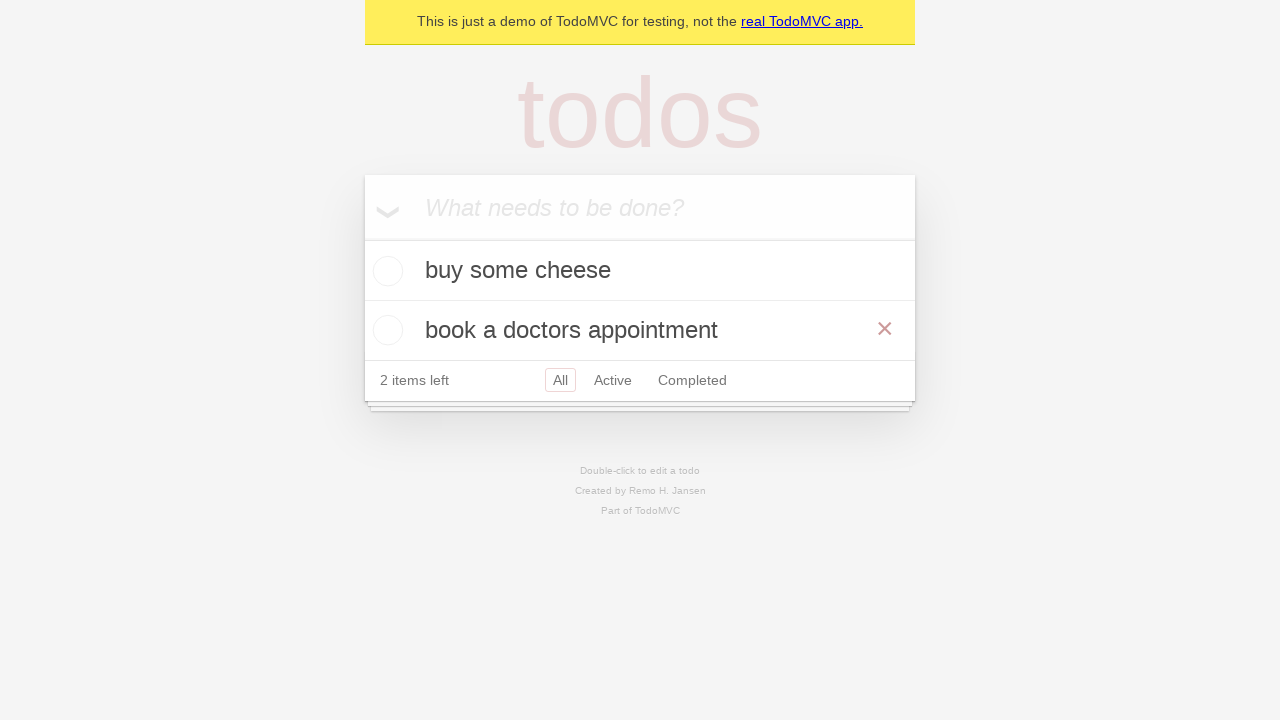

Waited 500ms for the todo item to be removed
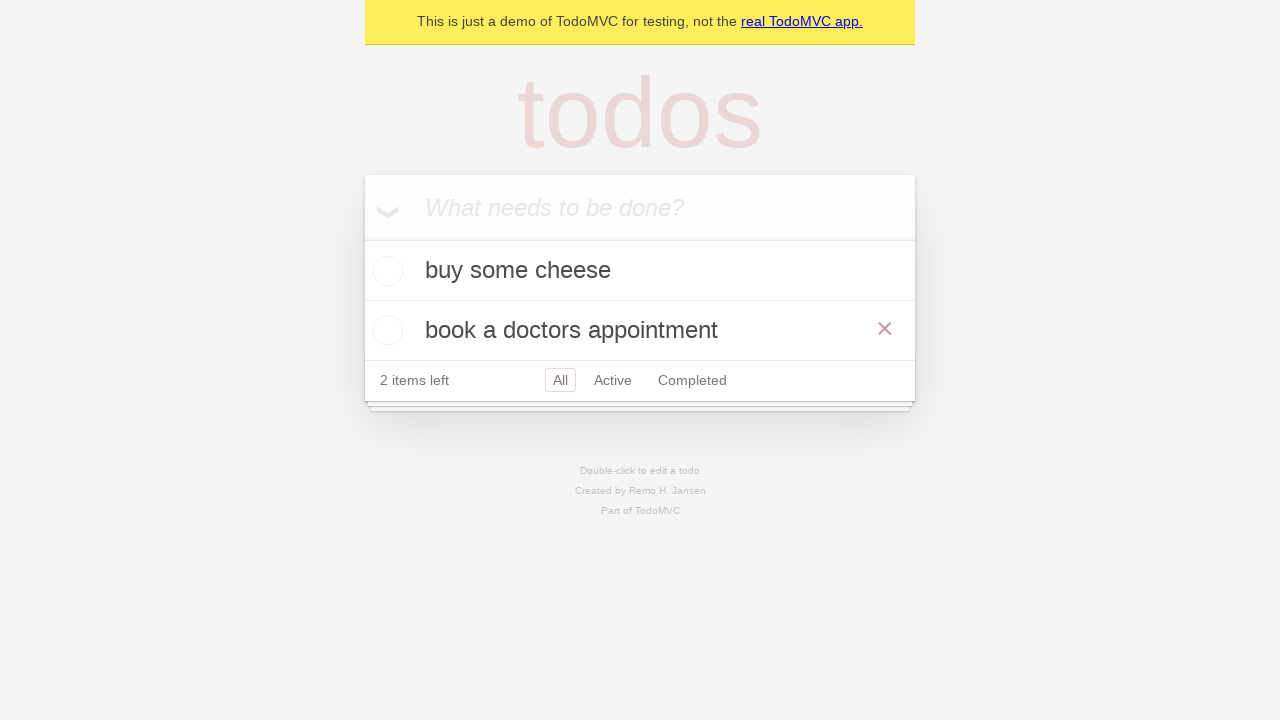

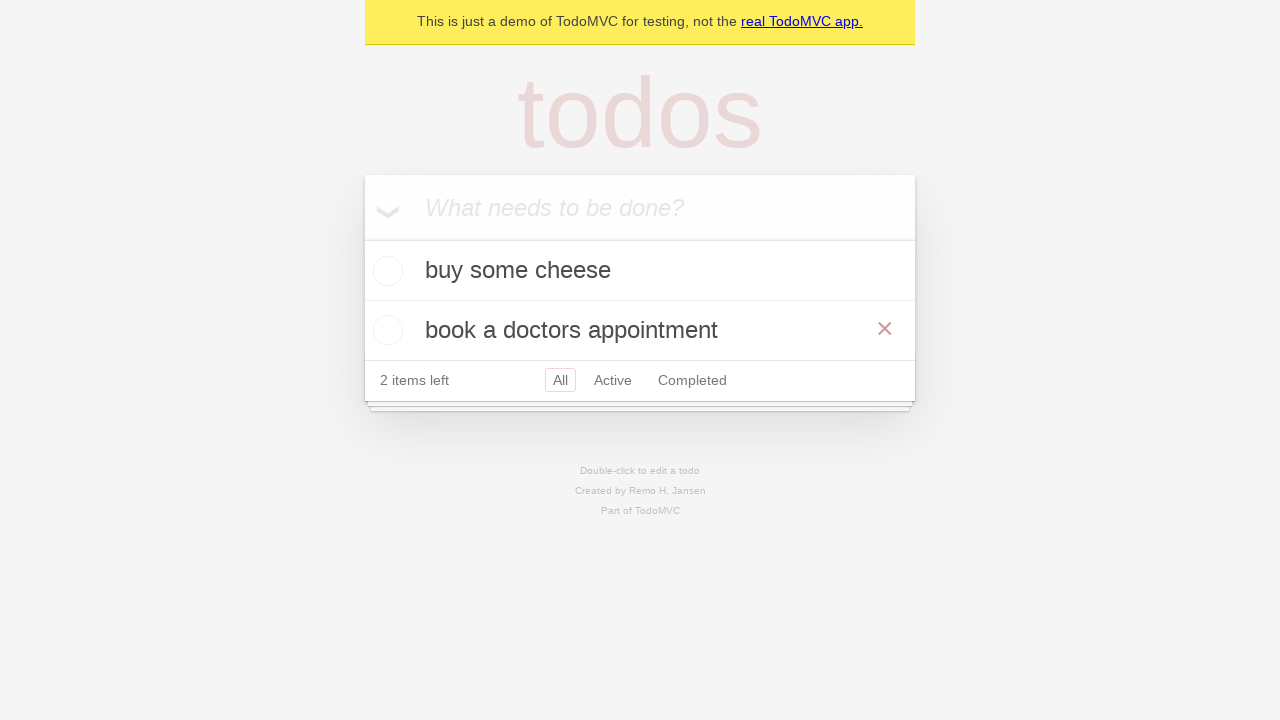